Tests a form submission flow by clicking on a form tab to expand it, filling in the first name field, and clicking the submit button to trigger form validation.

Starting URL: http://simpletestsite.fabrykatestow.pl/

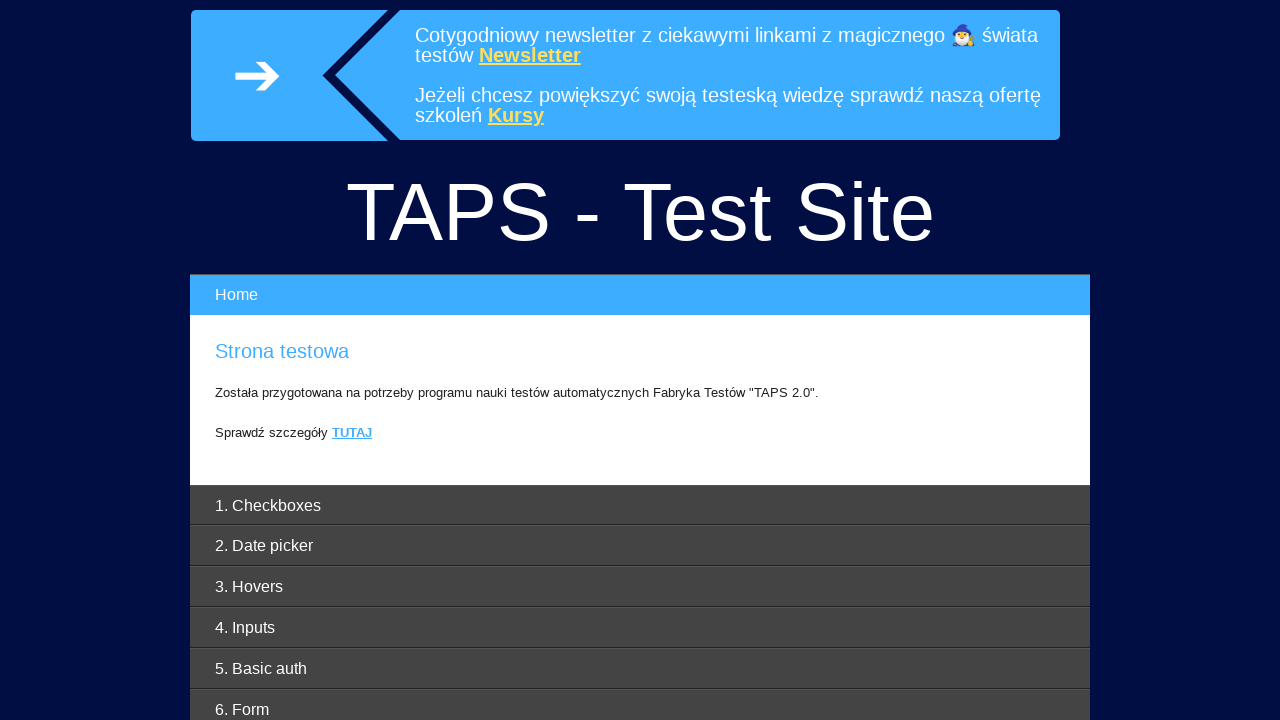

Clicked form header to expand the form at (640, 700) on #form-header
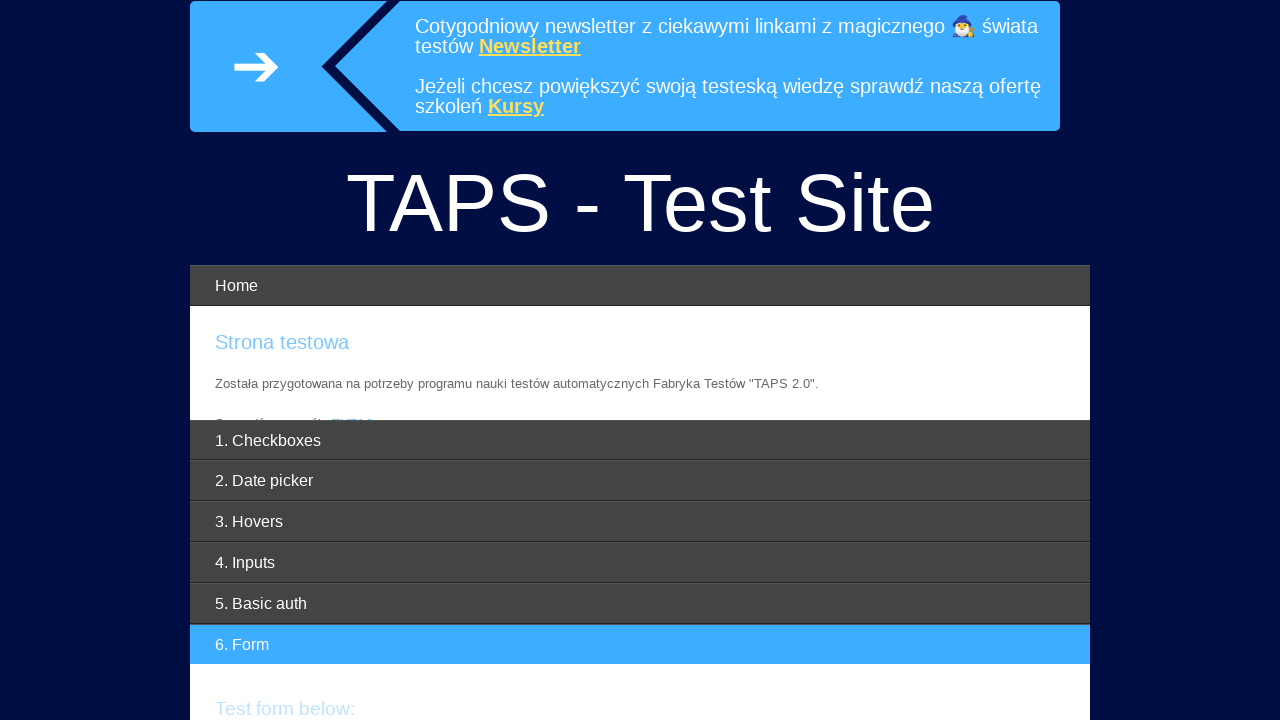

Form content became visible
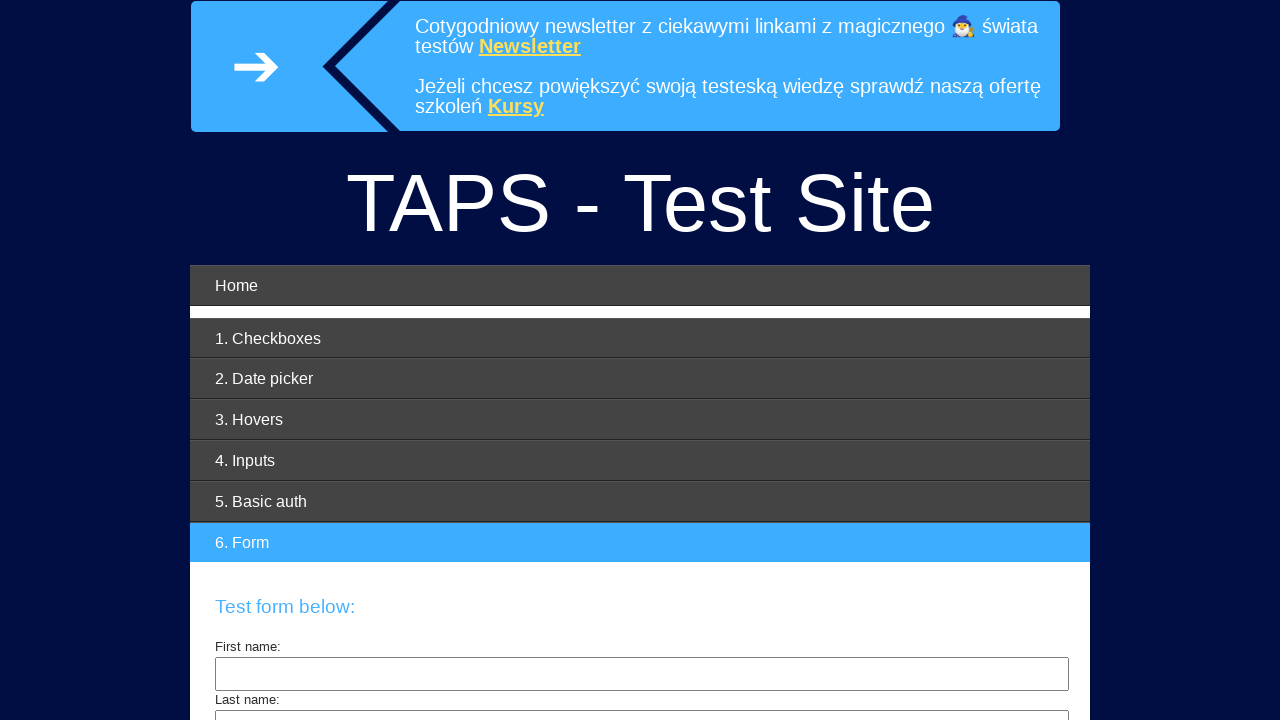

First name input field became visible
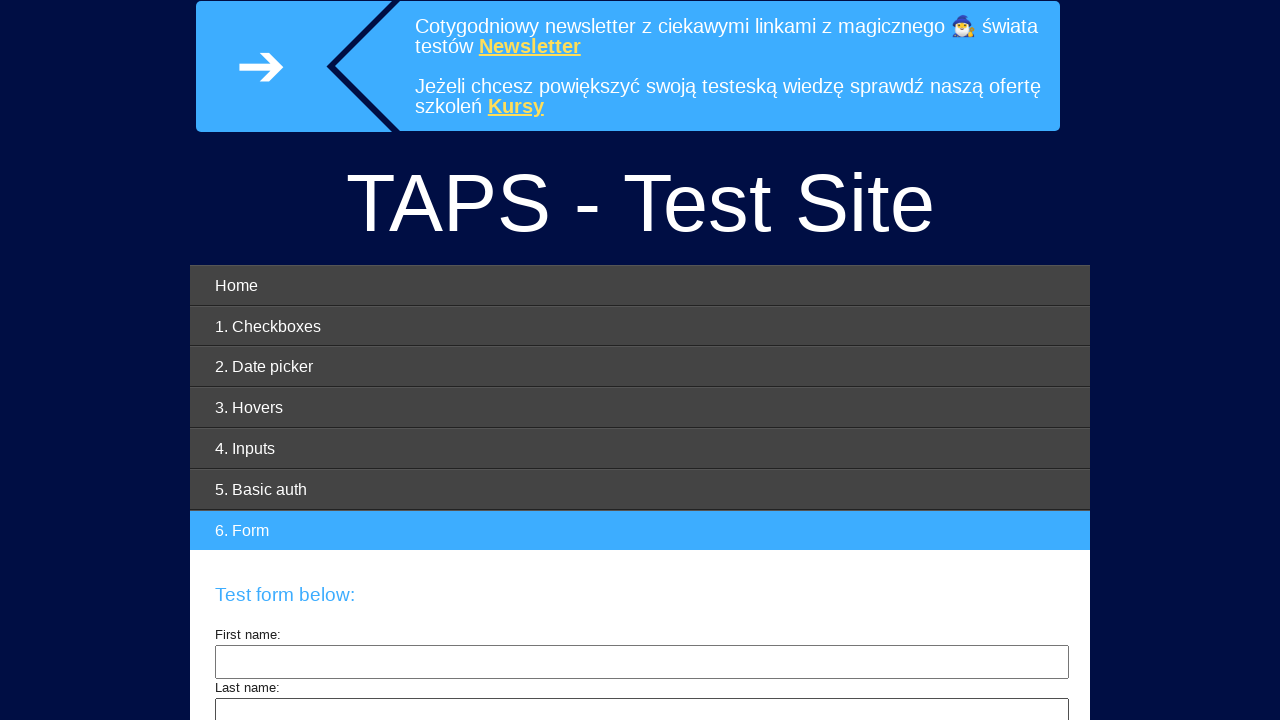

Filled first name field with 'nice' on #fname
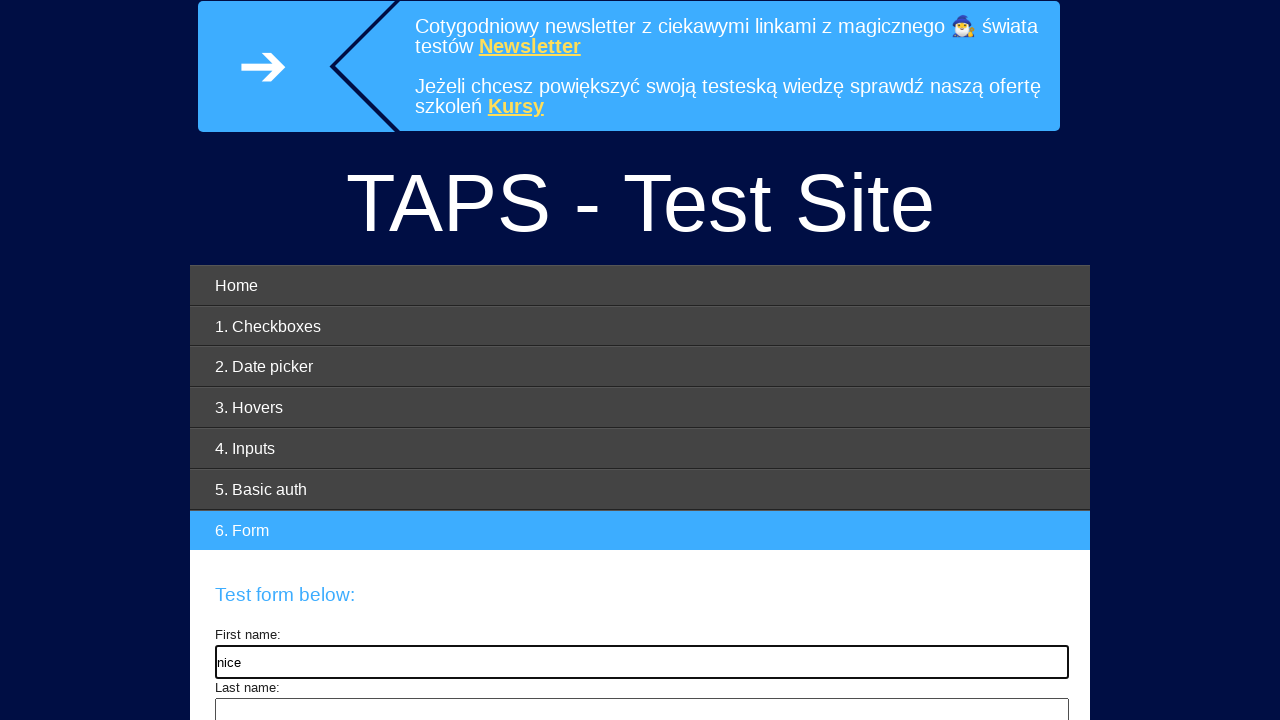

Submit button became visible
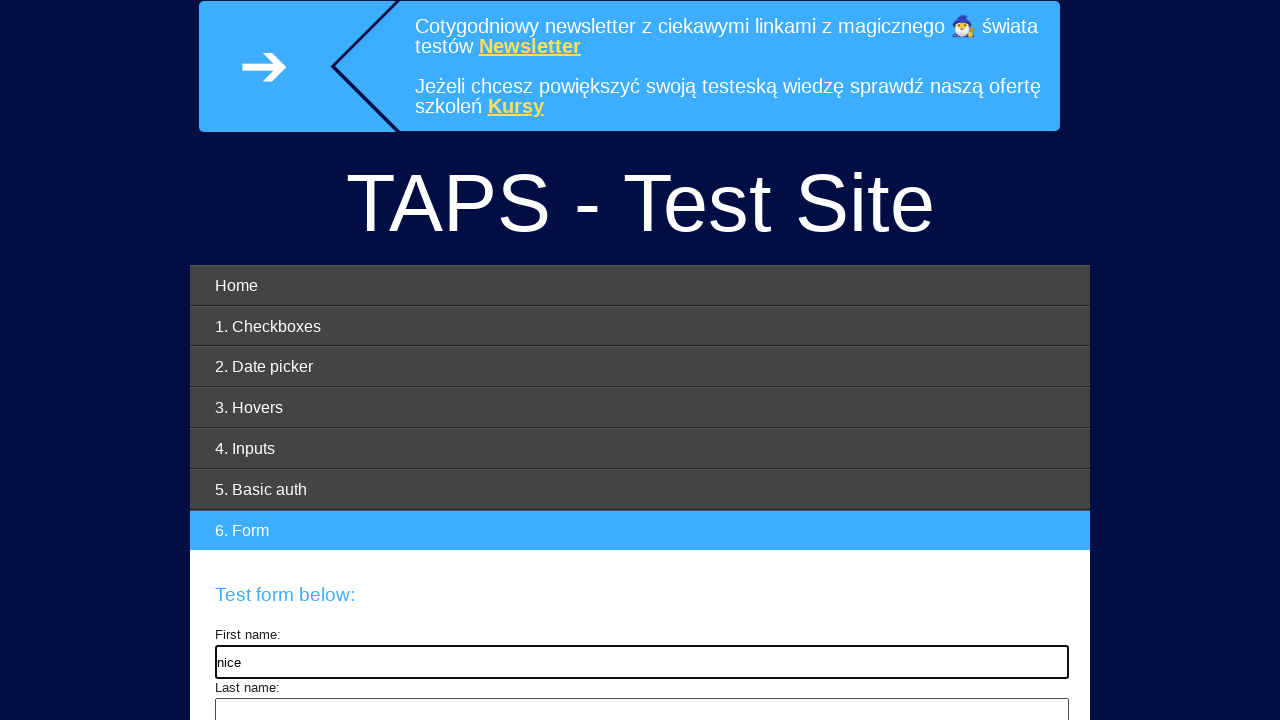

Clicked submit button to trigger form validation at (290, 378) on #formSubmitButton
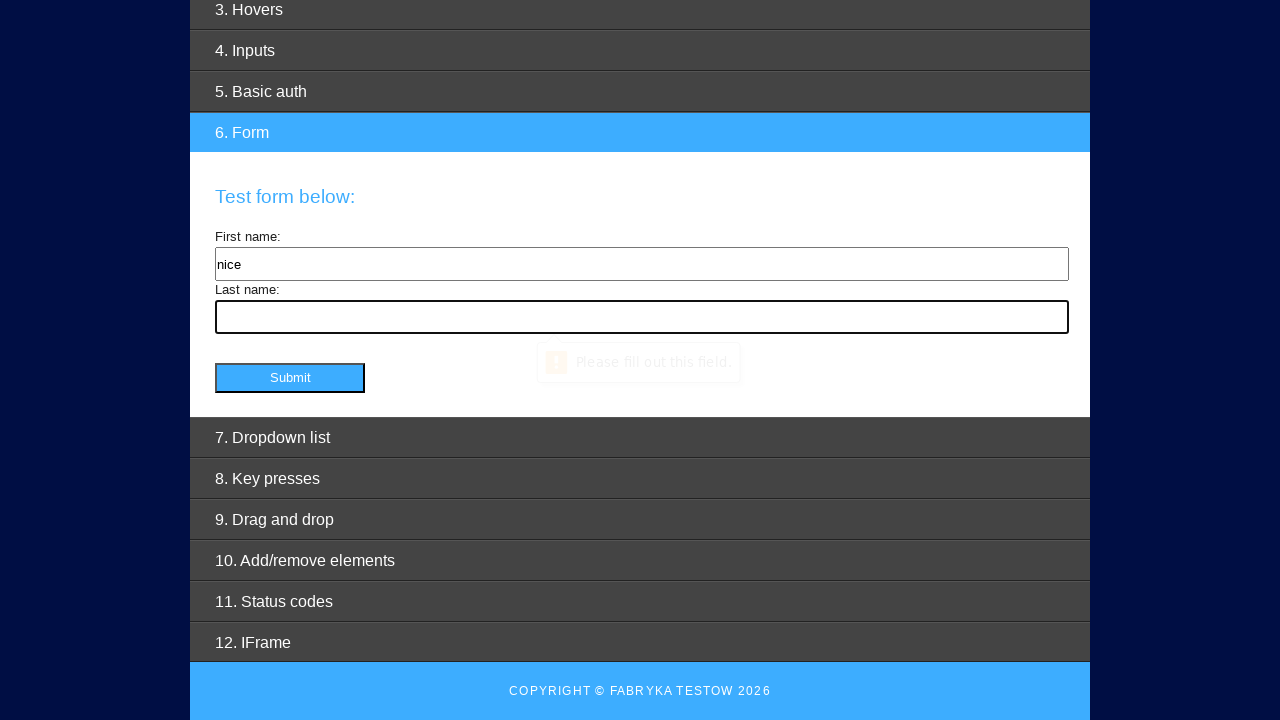

Waited 1000ms for alert to appear after form submission
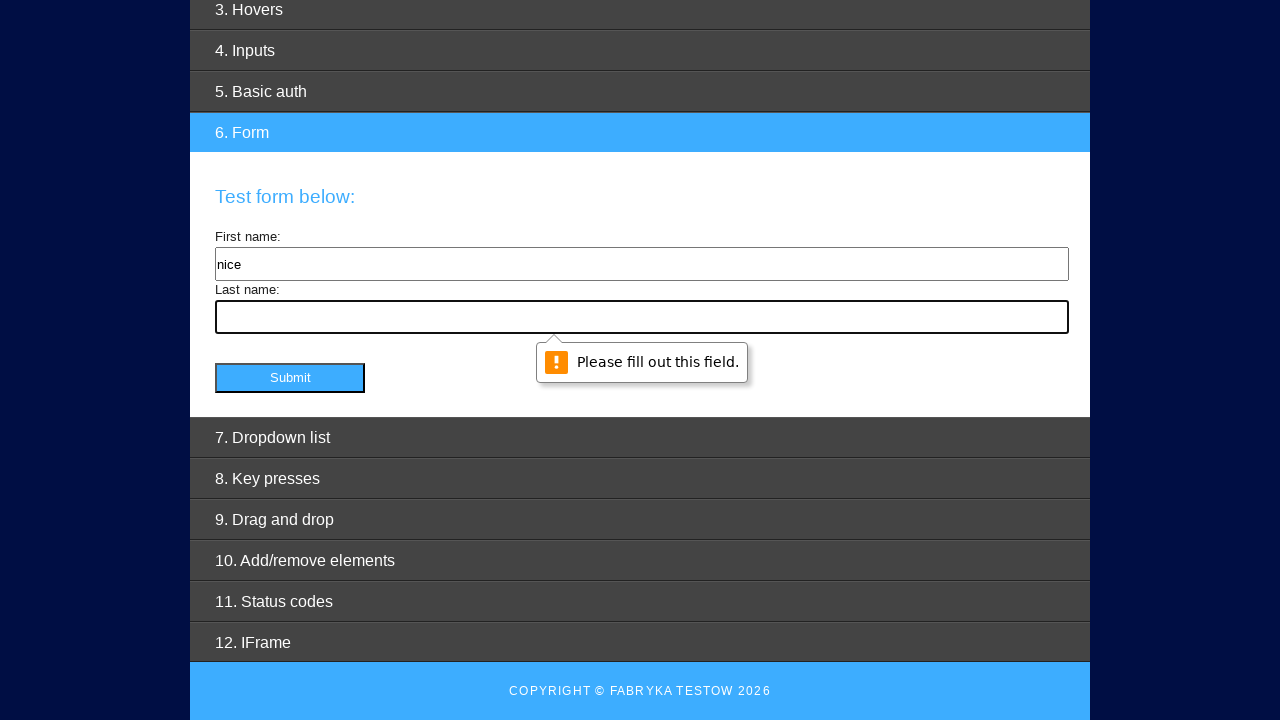

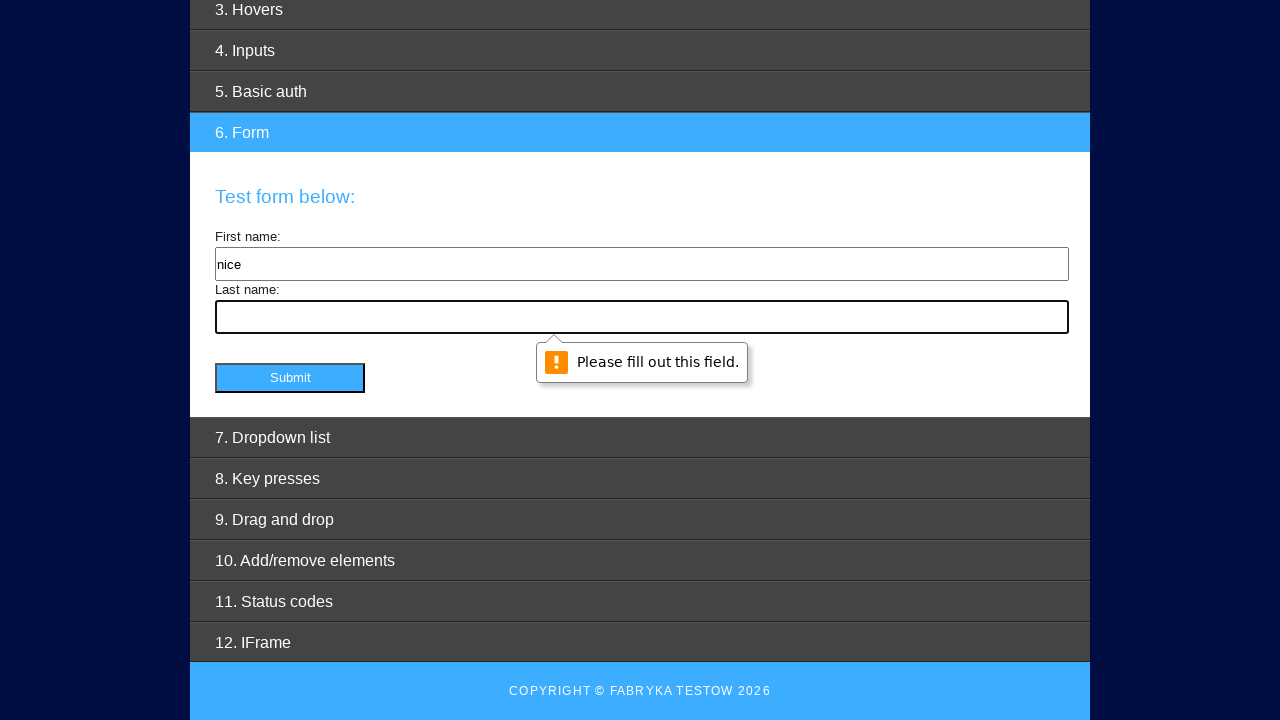